Tests different types of JavaScript alerts including normal alert, confirm dialog, and prompt dialog by interacting with each type

Starting URL: https://the-internet.herokuapp.com/javascript_alerts

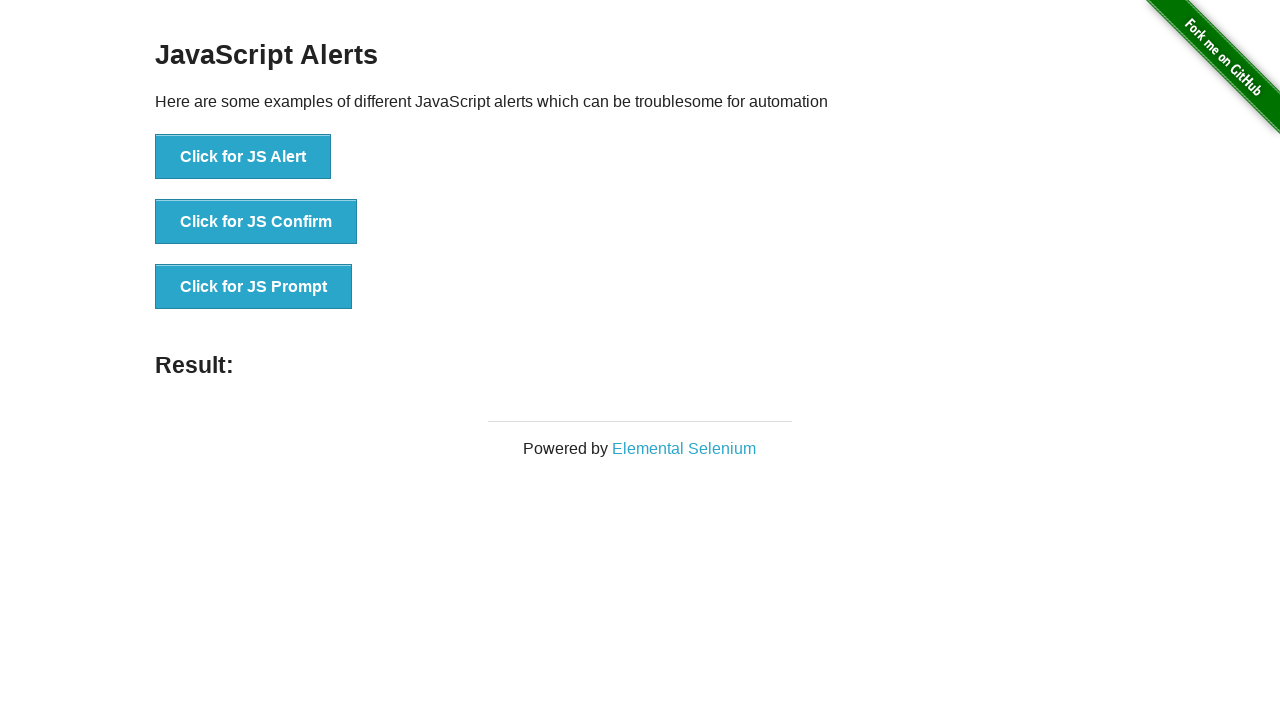

Clicked the normal alert button at (243, 157) on #content > div > ul > li:nth-child(1) > button
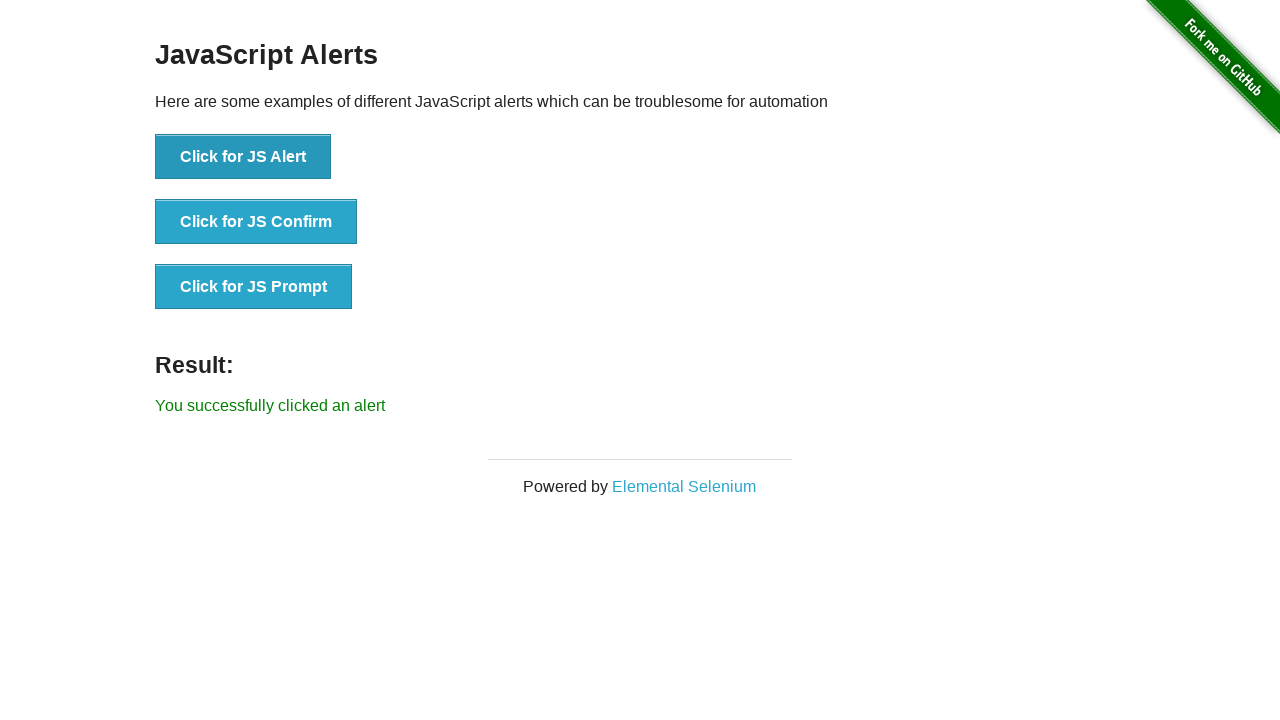

Accepted the normal alert dialog
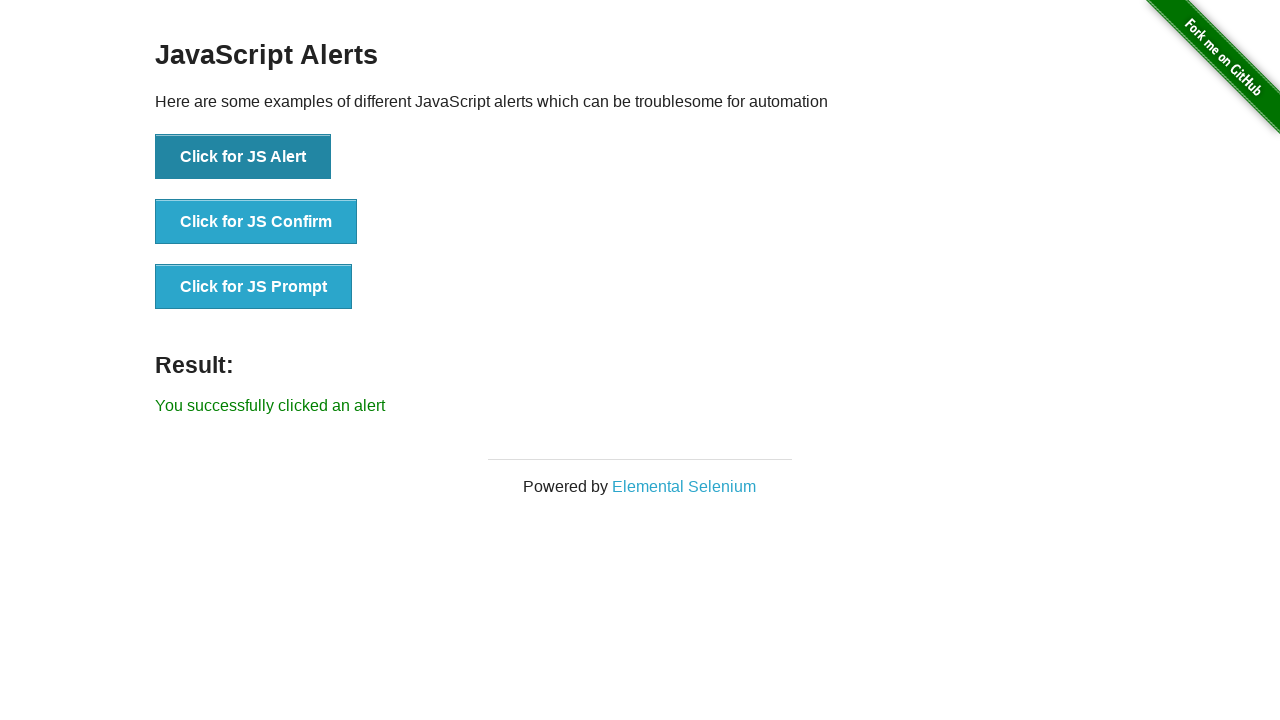

Clicked the confirm dialog button at (256, 222) on #content > div > ul > li:nth-child(2) > button
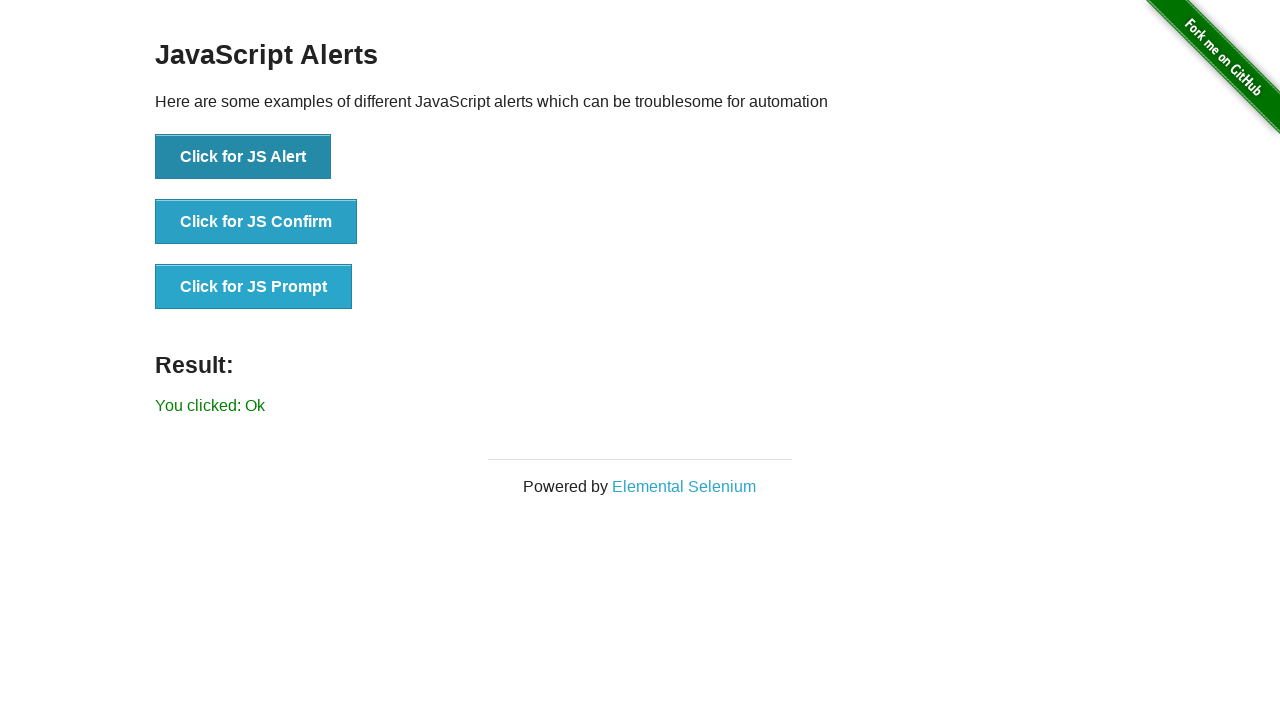

Dismissed the confirm dialog
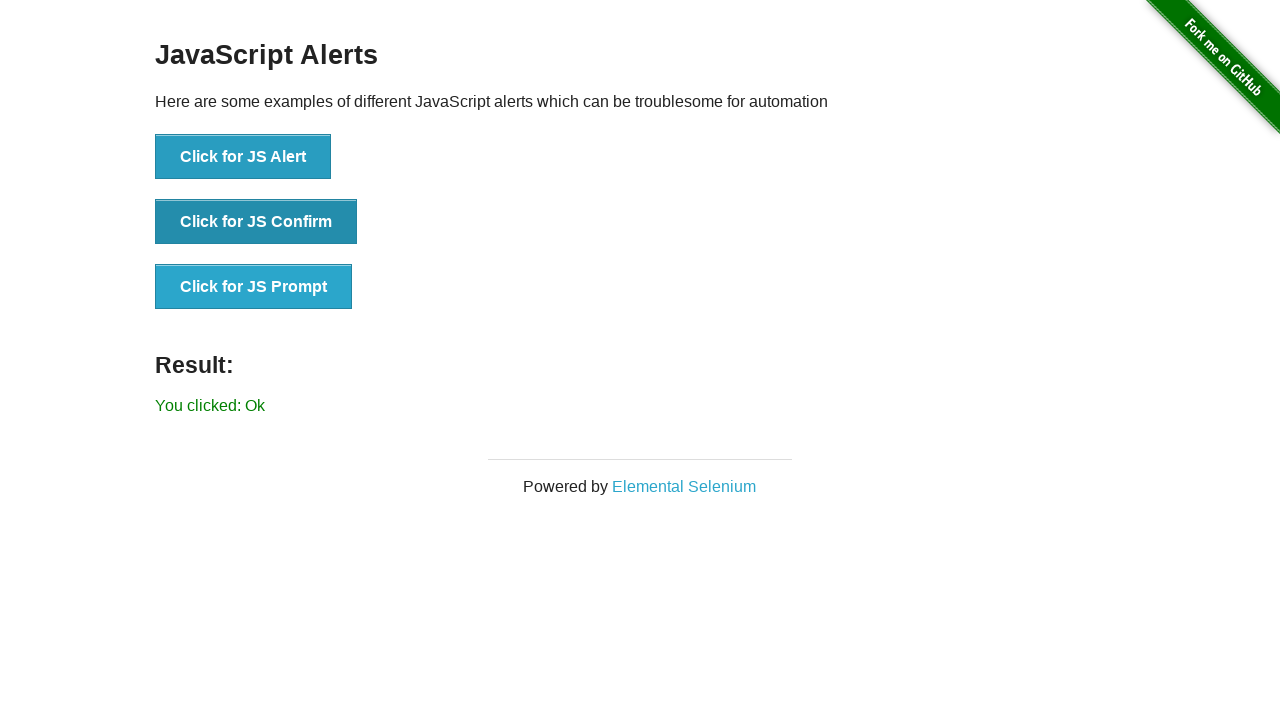

Clicked the prompt dialog button at (254, 287) on #content > div > ul > li:nth-child(3) > button
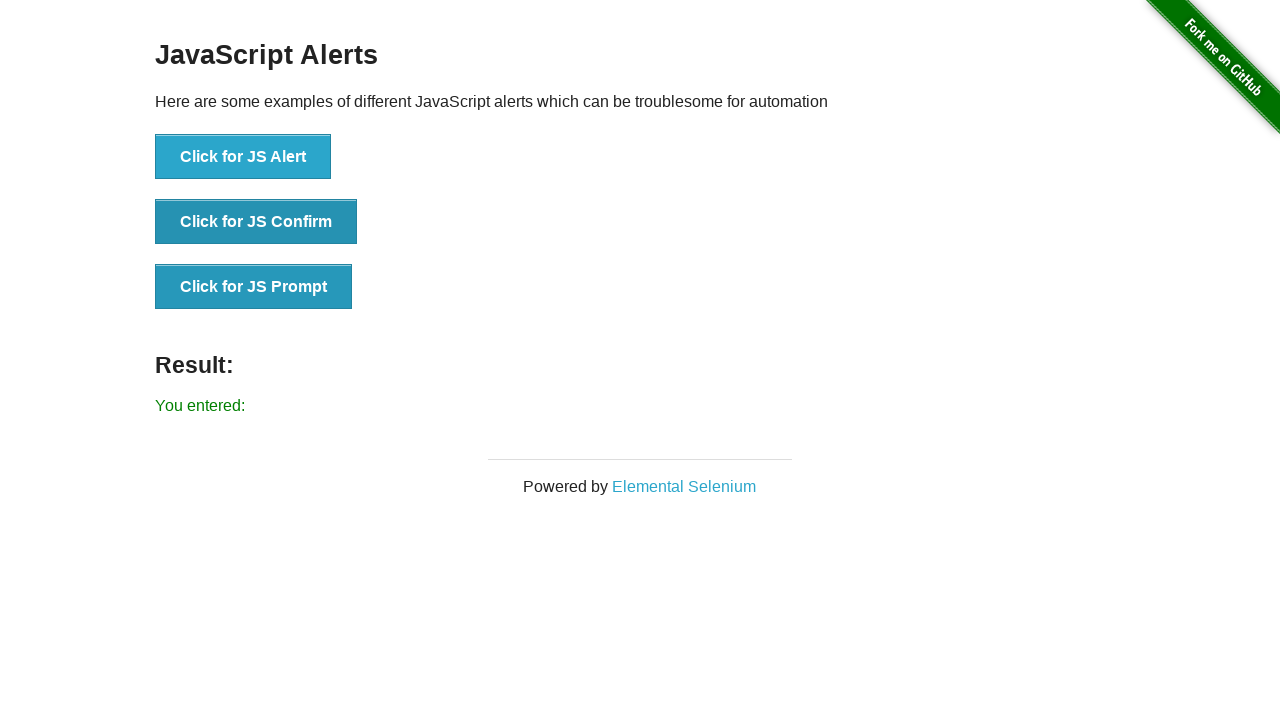

Accepted the prompt dialog with text 'testuser123'
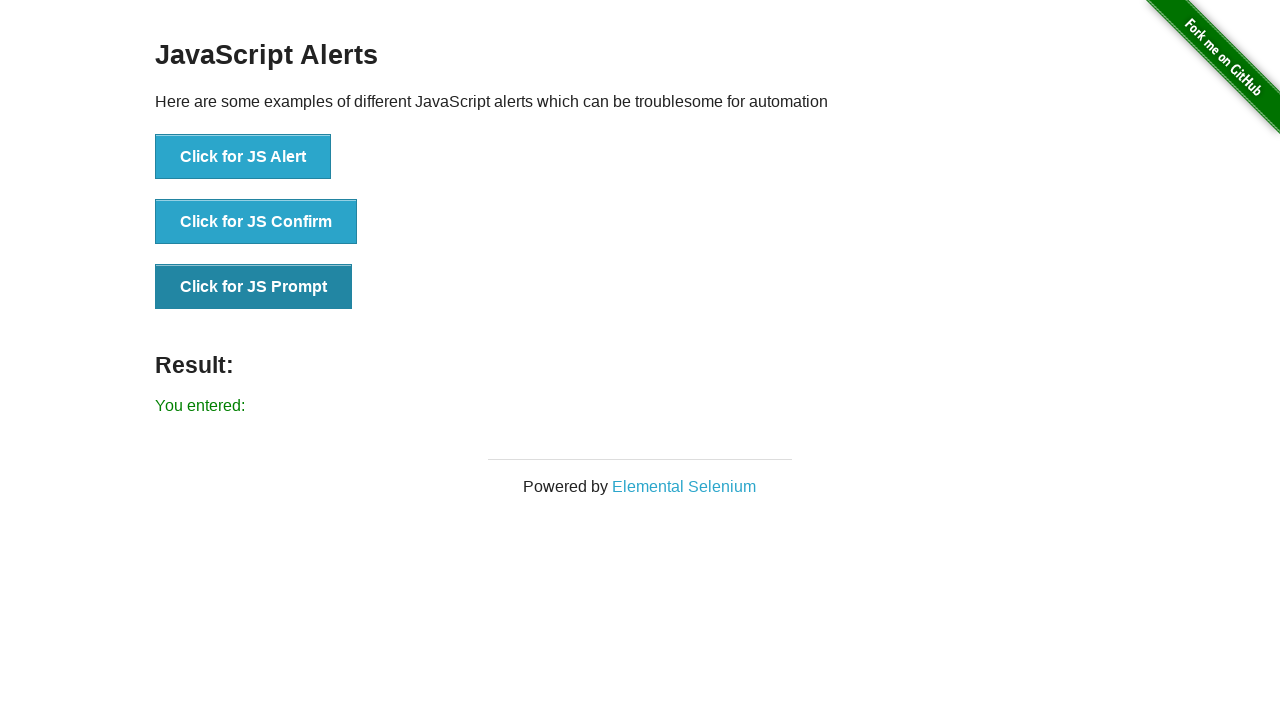

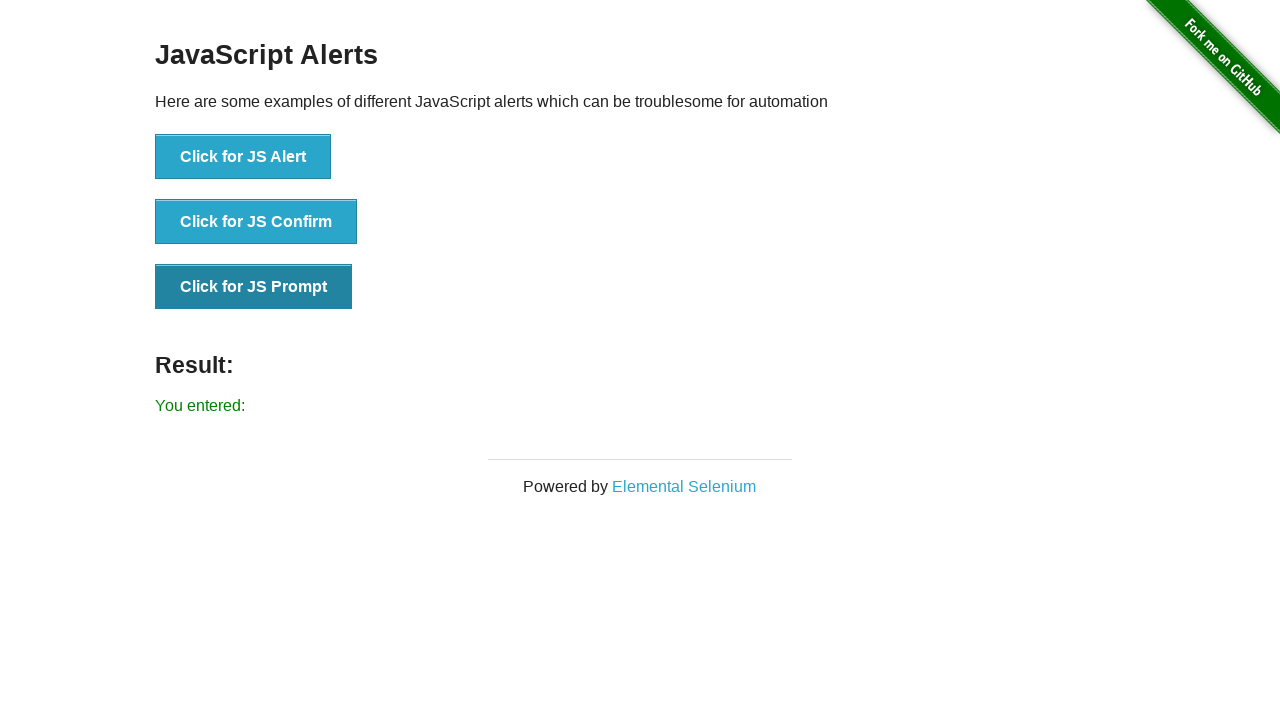